Tests date picker functionality on a bus booking website by clicking the journey date field and selecting the 12th day from the calendar widget

Starting URL: https://www.apsrtconline.in/oprs-web/

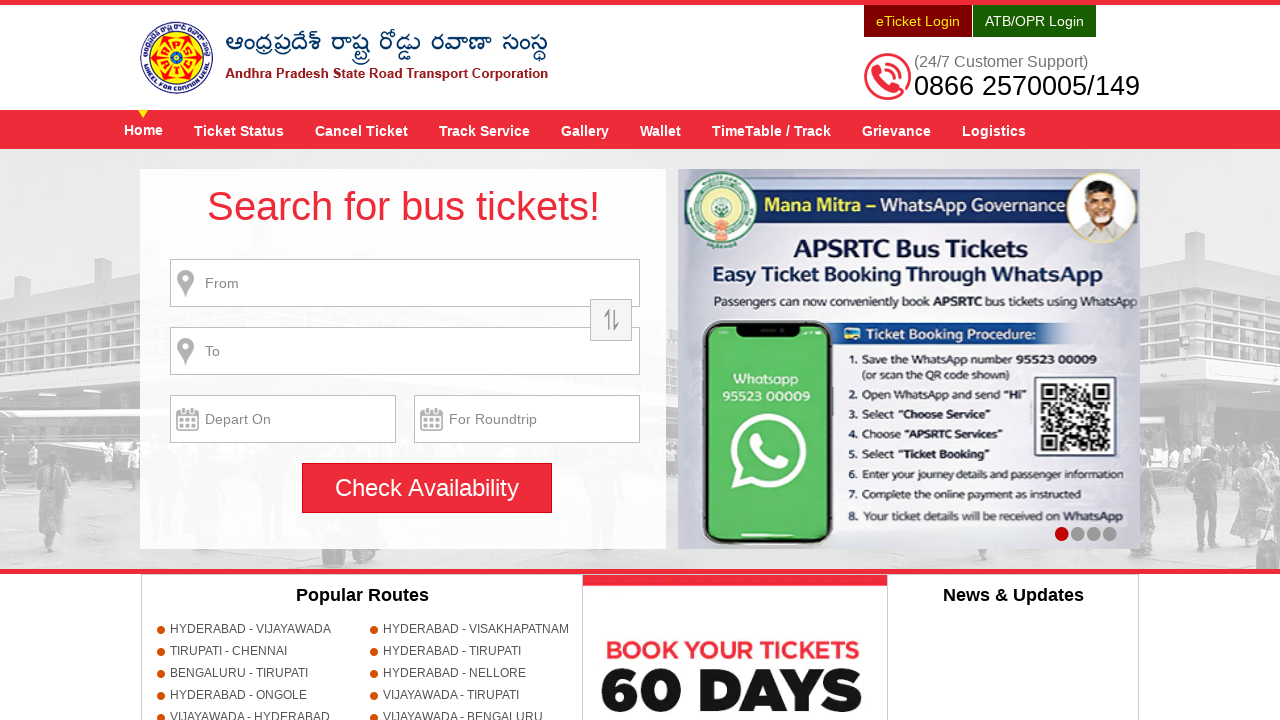

Clicked on journey date input field to open date picker at (283, 419) on input[name='txtJourneyDate']
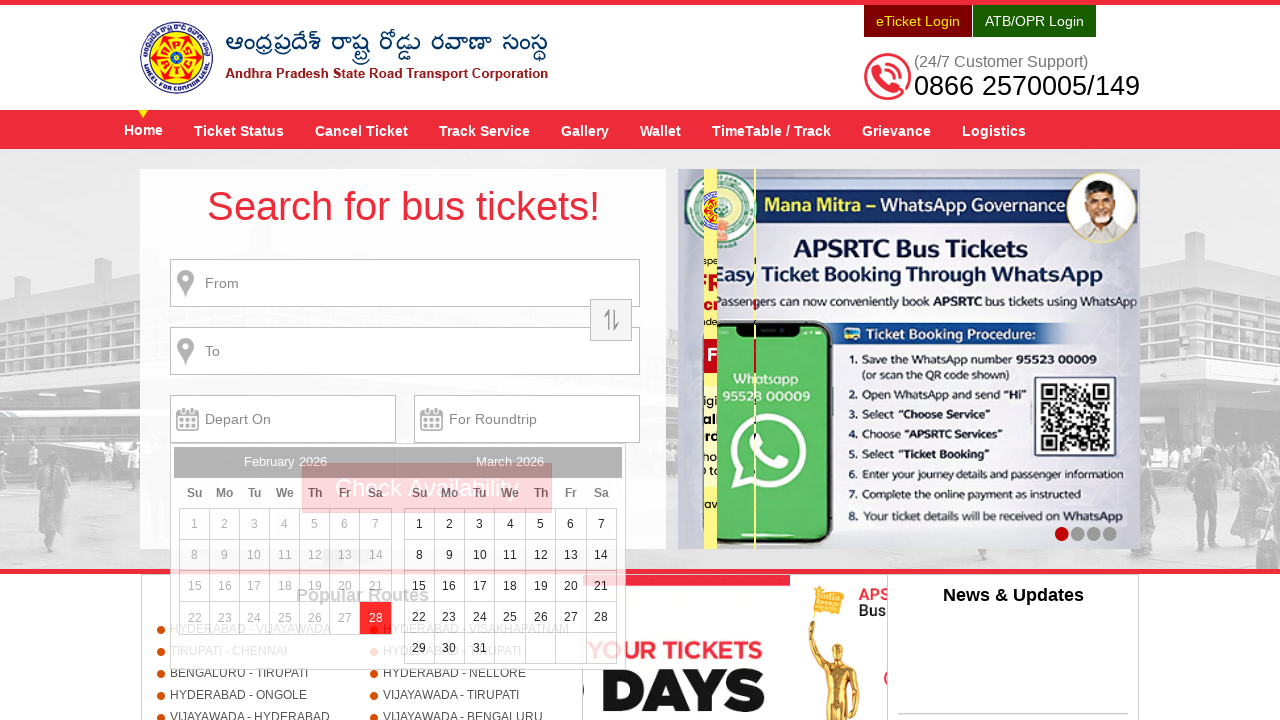

Date picker calendar widget loaded and visible
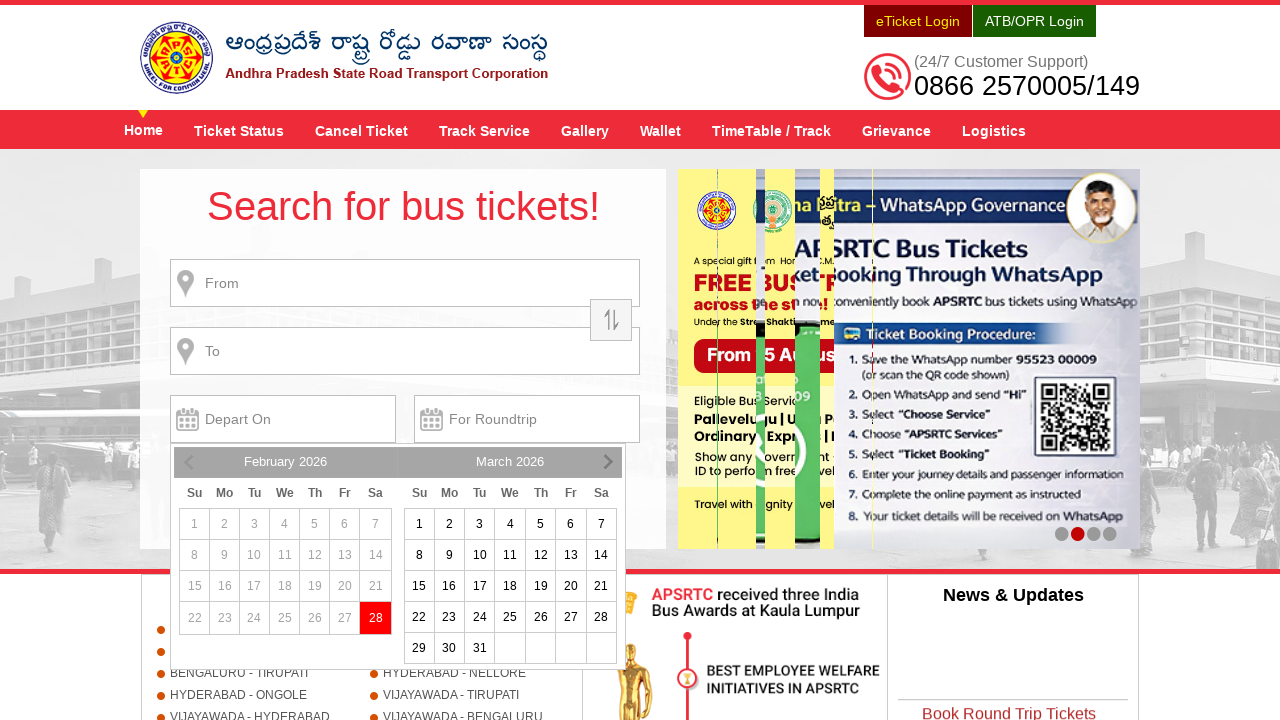

Calendar rows loaded in the return date calendar
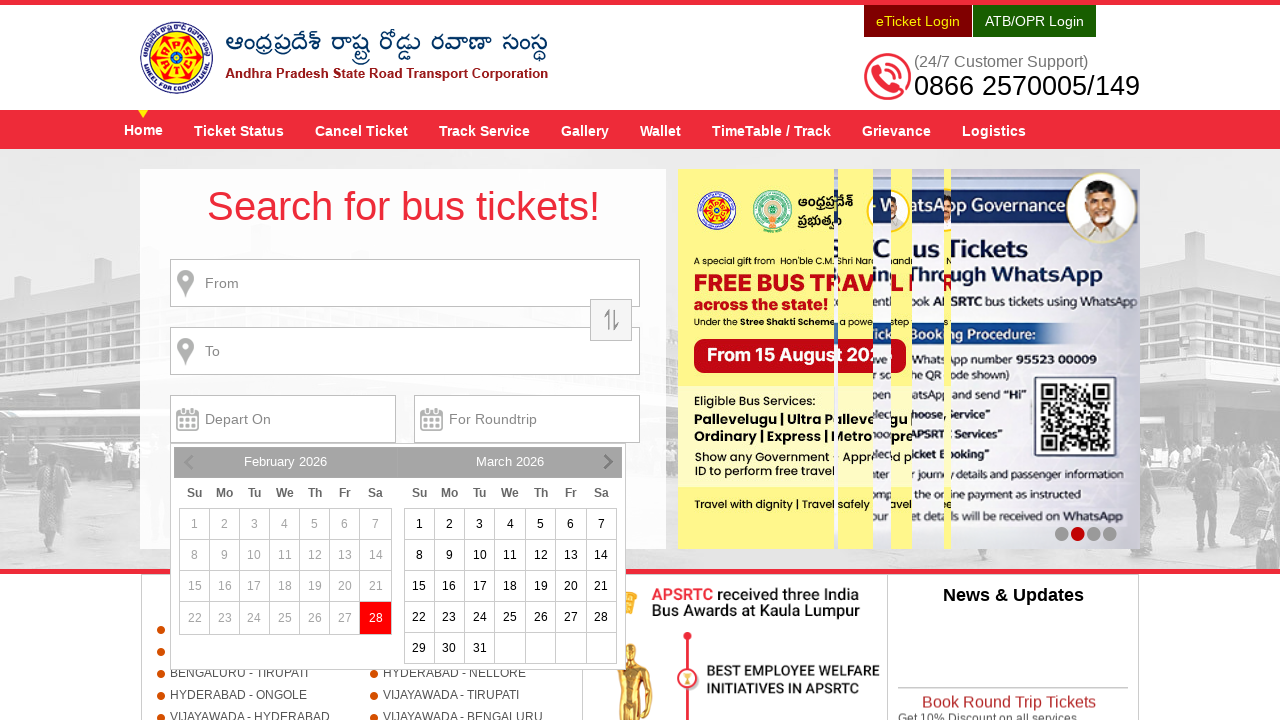

Selected day 12 from the return date calendar at (541, 555) on xpath=(.//*[@class='ui-datepicker-calendar'])[2]/tbody/tr[2]/td[5]
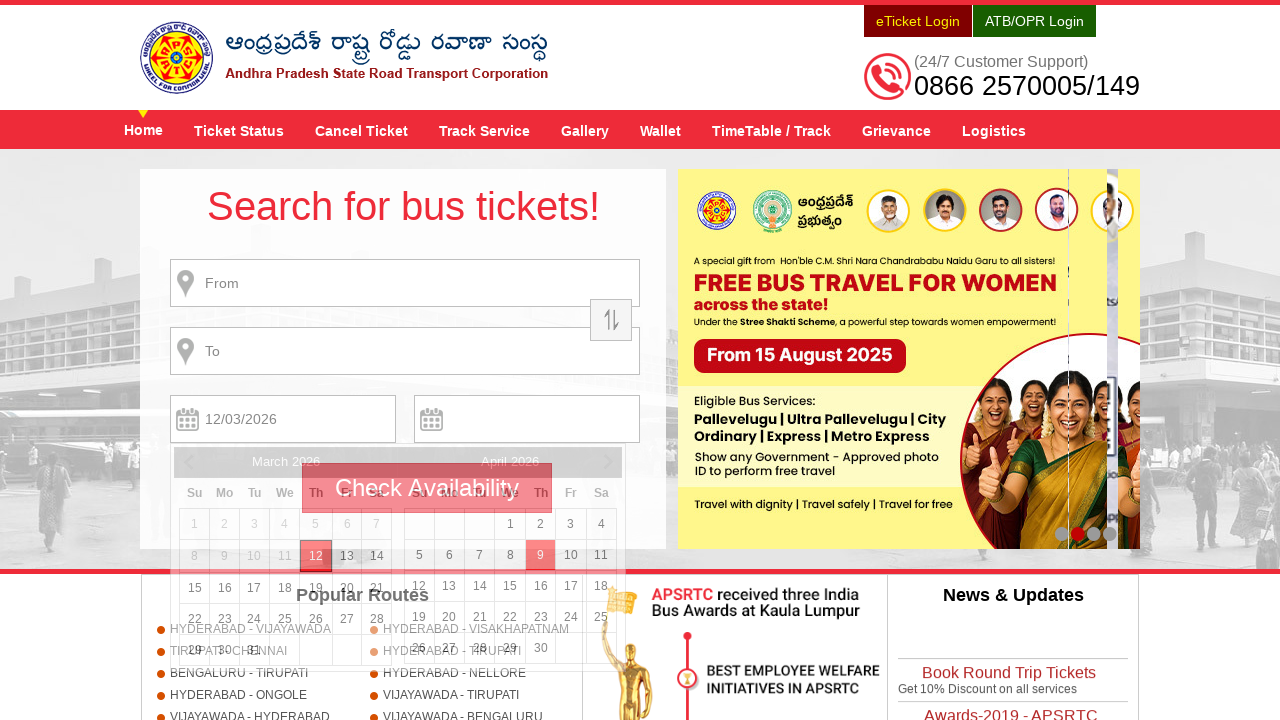

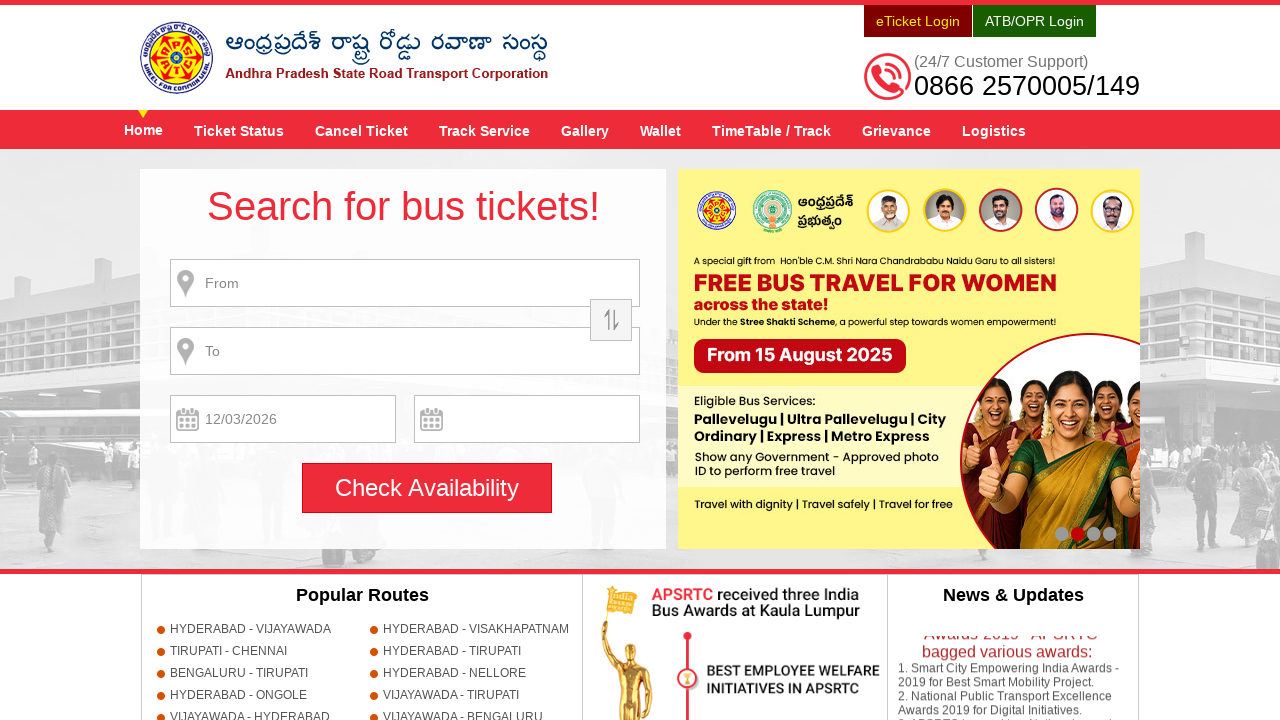